Tests JavaScript alert handling by clicking three different alert buttons - accepting a simple alert, dismissing a confirm dialog, and entering text into a prompt dialog before accepting it.

Starting URL: https://the-internet.herokuapp.com/javascript_alerts

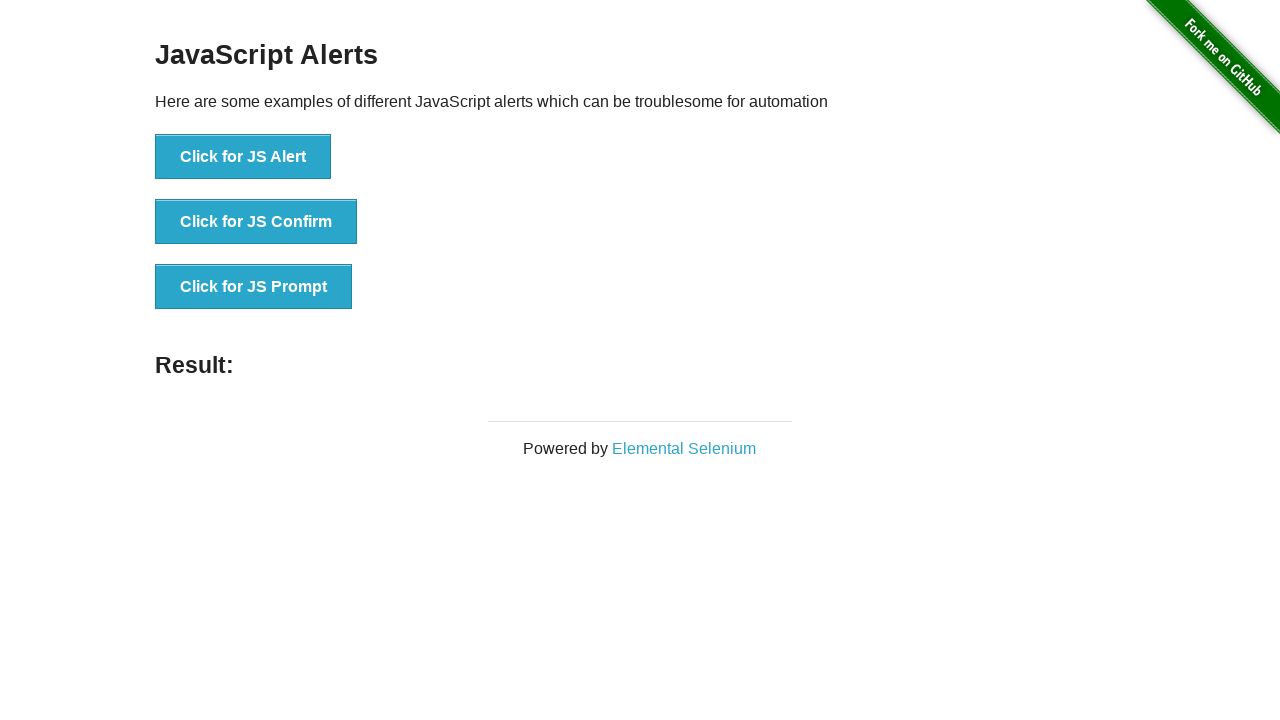

Clicked the JS Alert button at (243, 157) on xpath=//button[text()='Click for JS Alert']
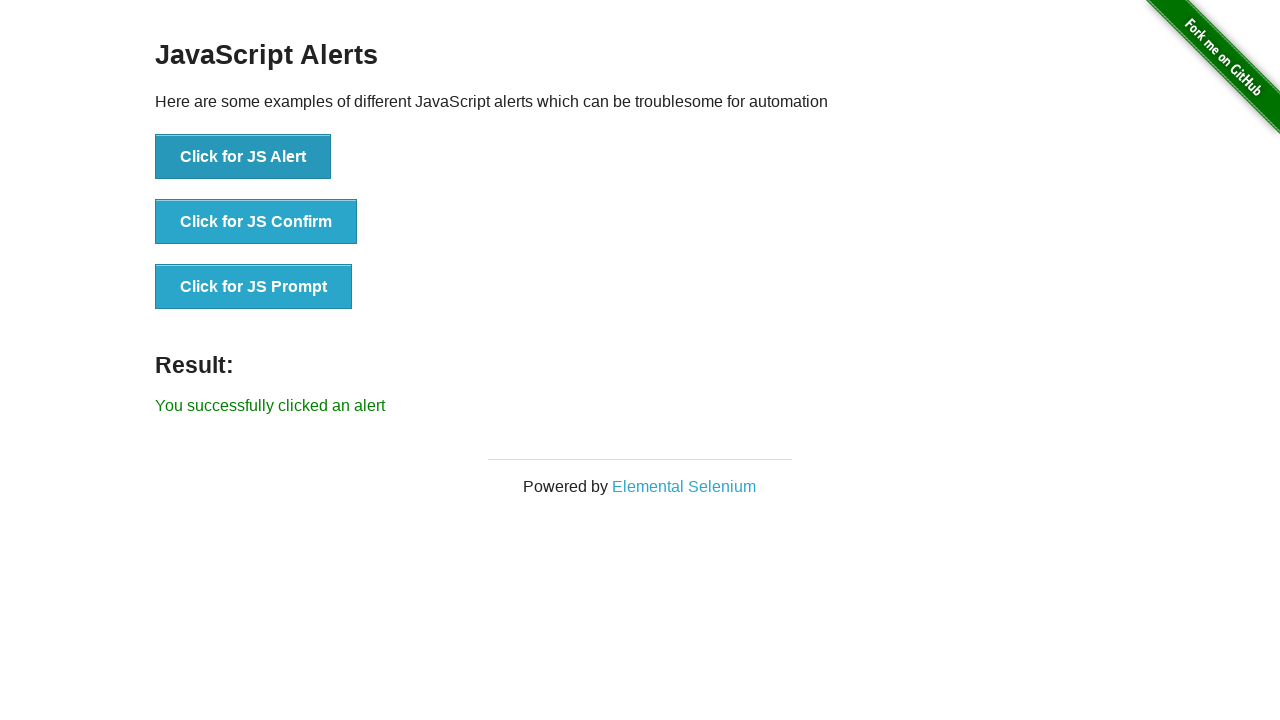

Clicked JS Alert button and accepted the simple alert dialog at (243, 157) on xpath=//button[text()='Click for JS Alert']
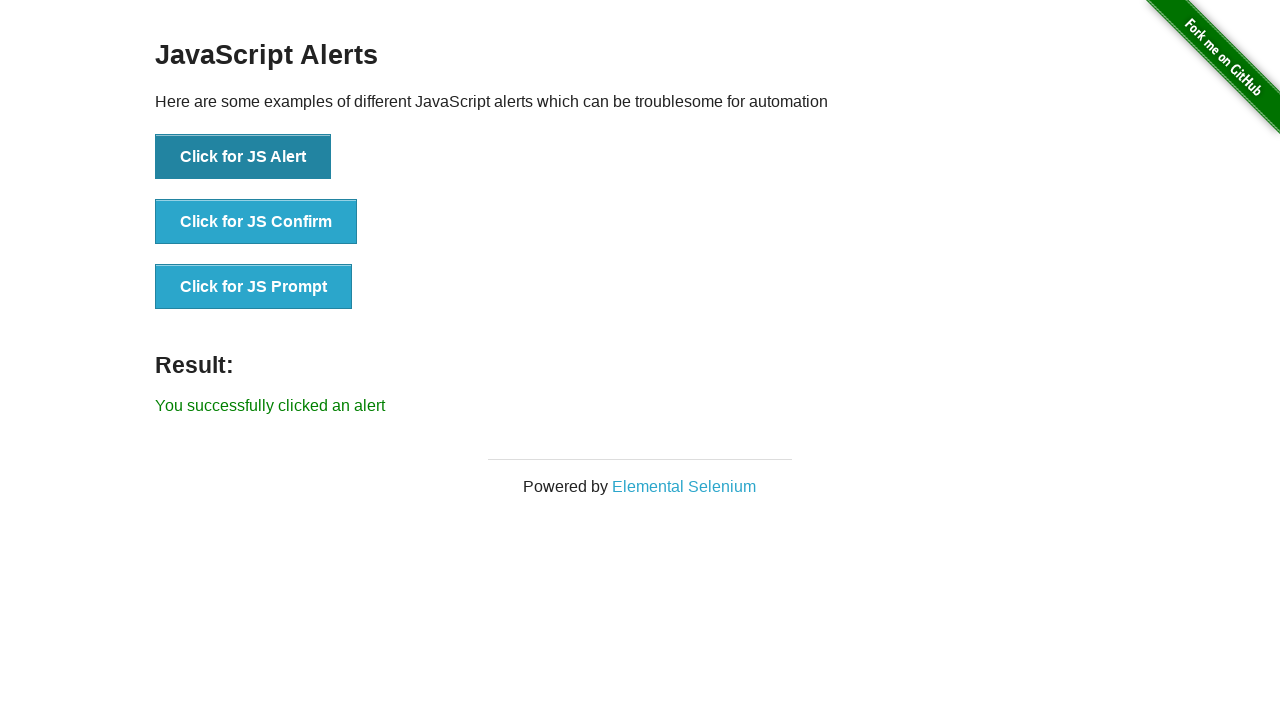

Clicked JS Confirm button and dismissed the confirm dialog at (256, 222) on xpath=//button[text()='Click for JS Confirm']
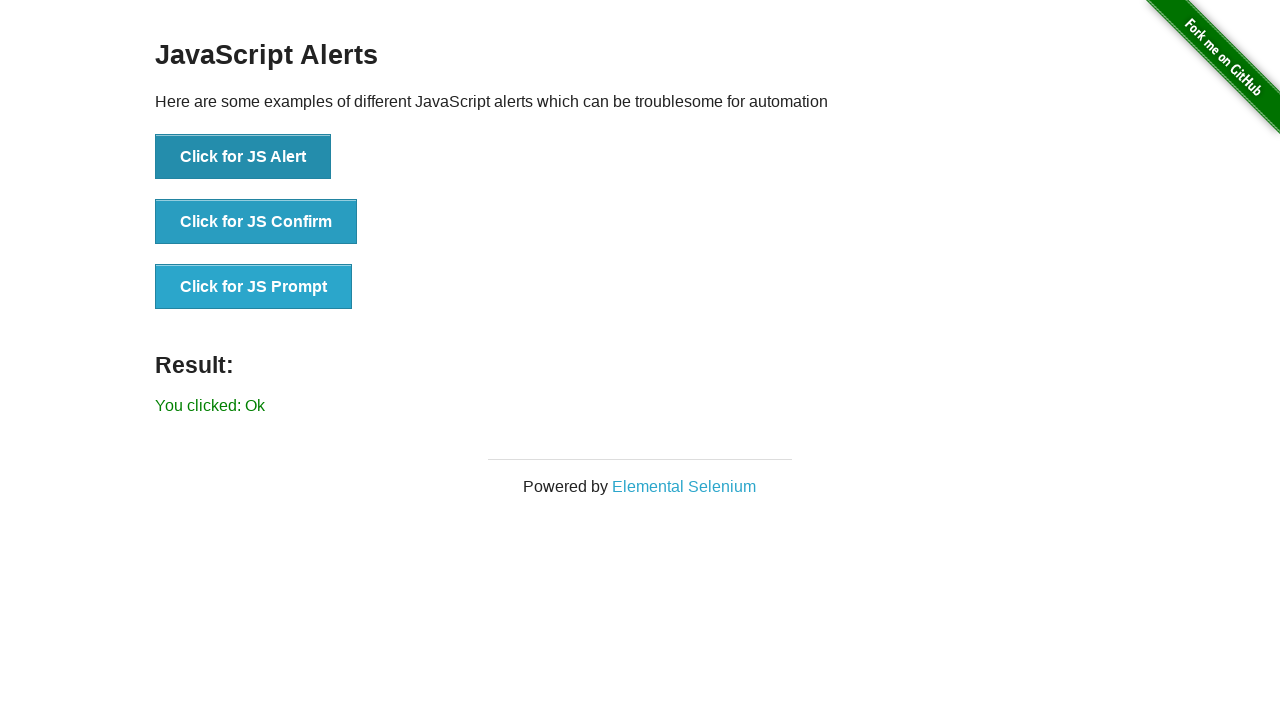

Waited 500ms for dialog processing
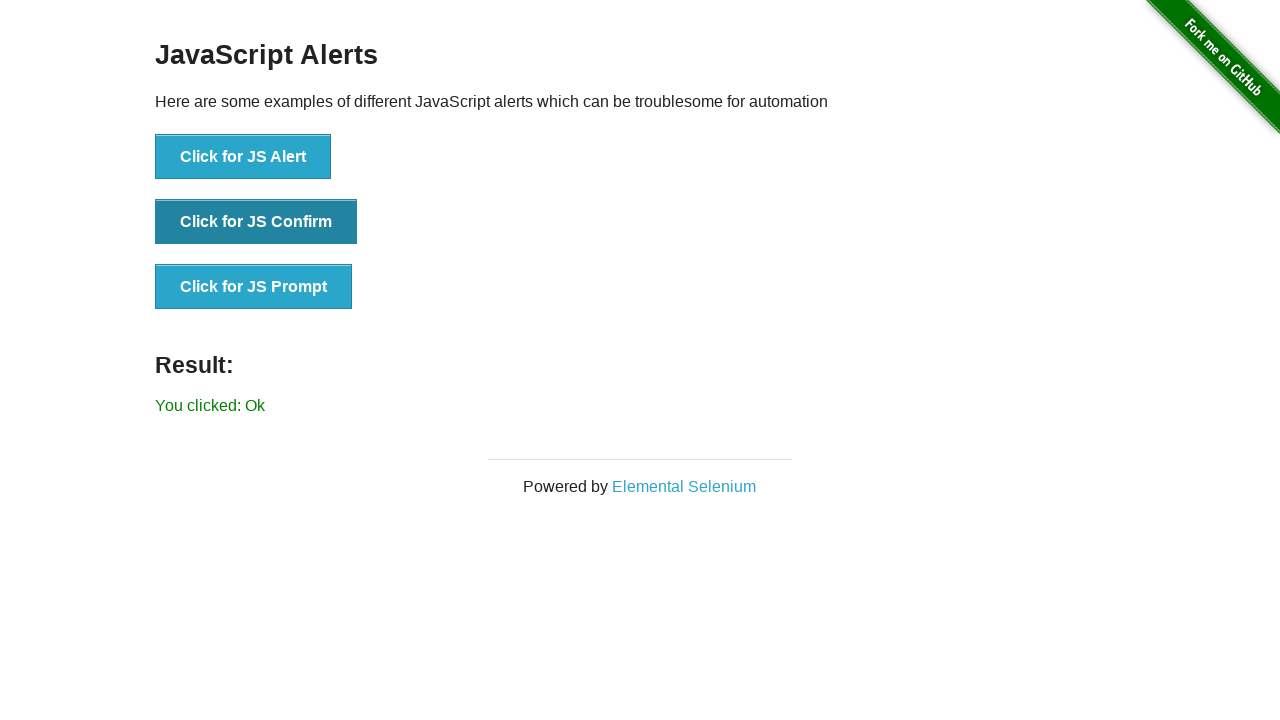

Clicked JS Prompt button and entered text 'Это мой текст' in the prompt dialog at (254, 287) on xpath=//button[text()='Click for JS Prompt']
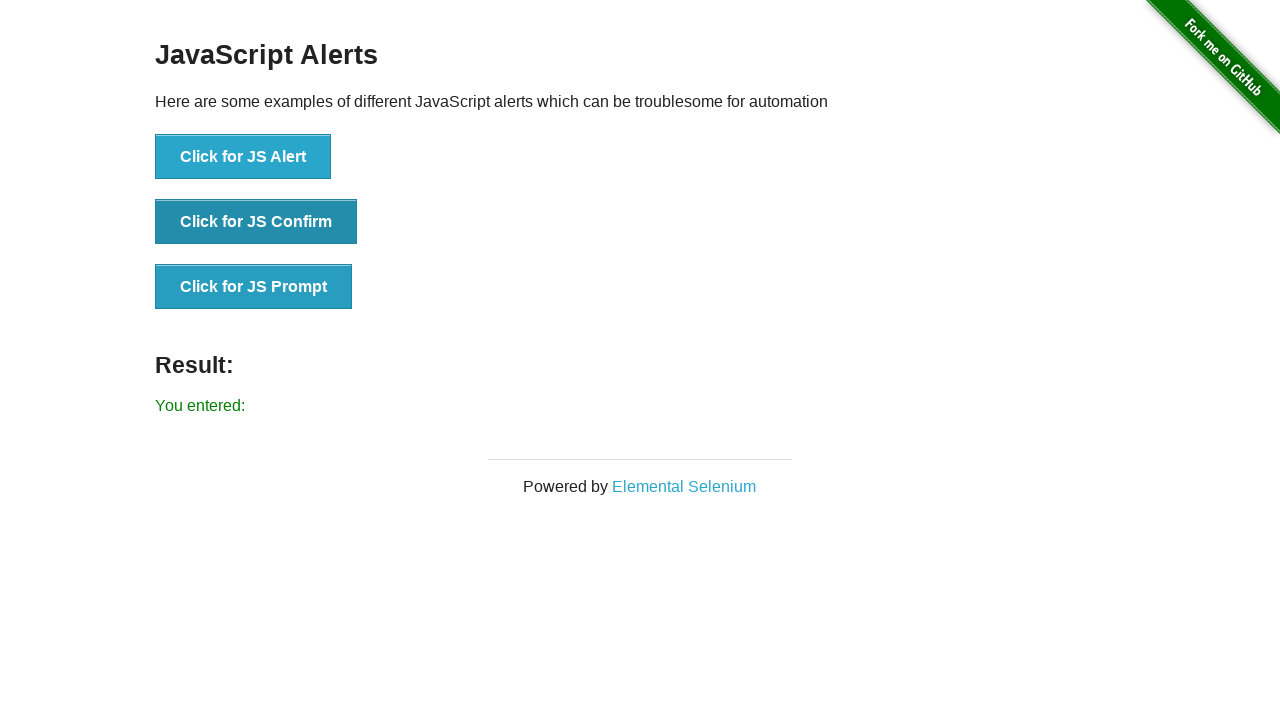

Result element loaded after prompt acceptance
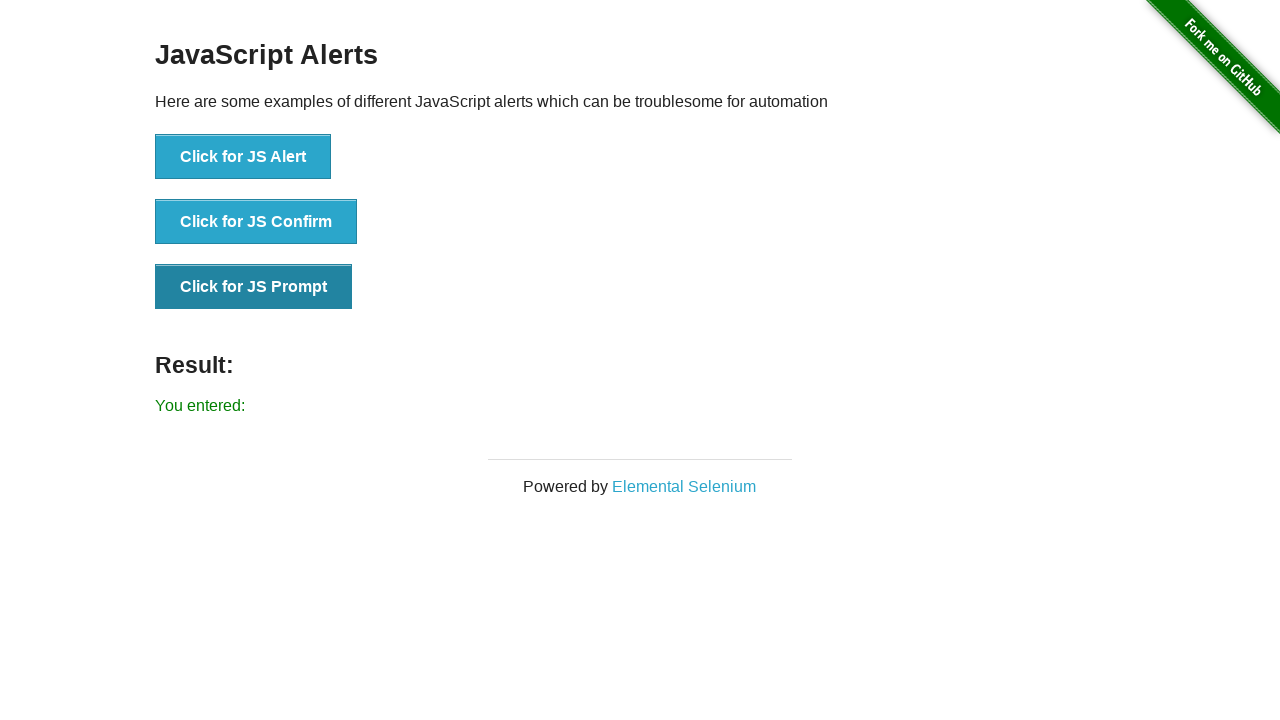

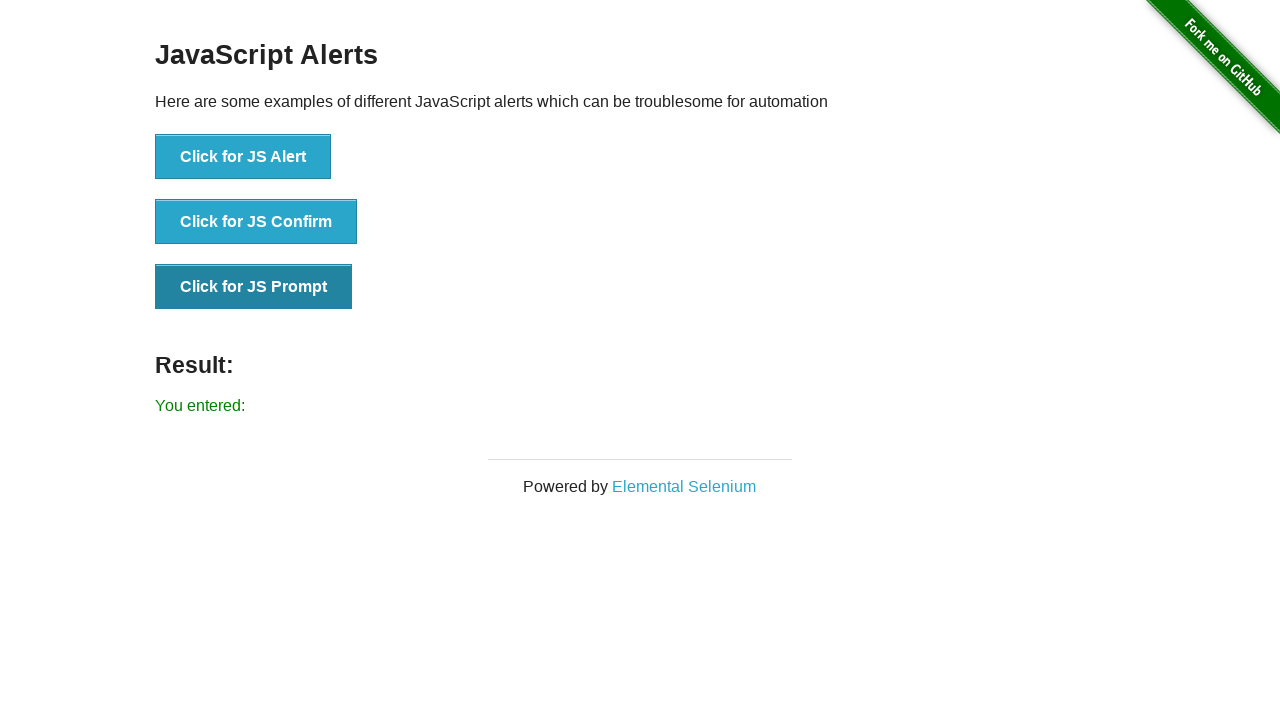